Tests relative locators on an Angular practice page by finding elements relative to other elements (above, to the left of, below) and interacting with a checkbox and date field

Starting URL: https://rahulshettyacademy.com/angularpractice/

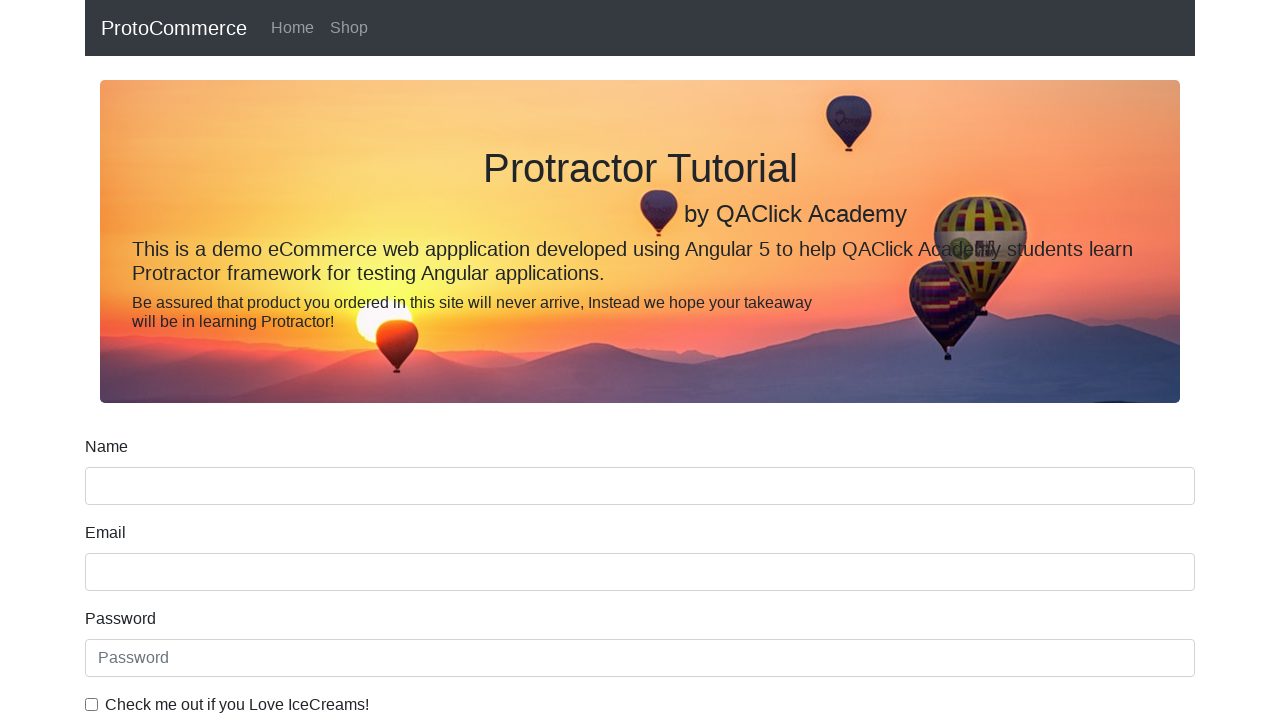

Scrolled down the page by 700 pixels
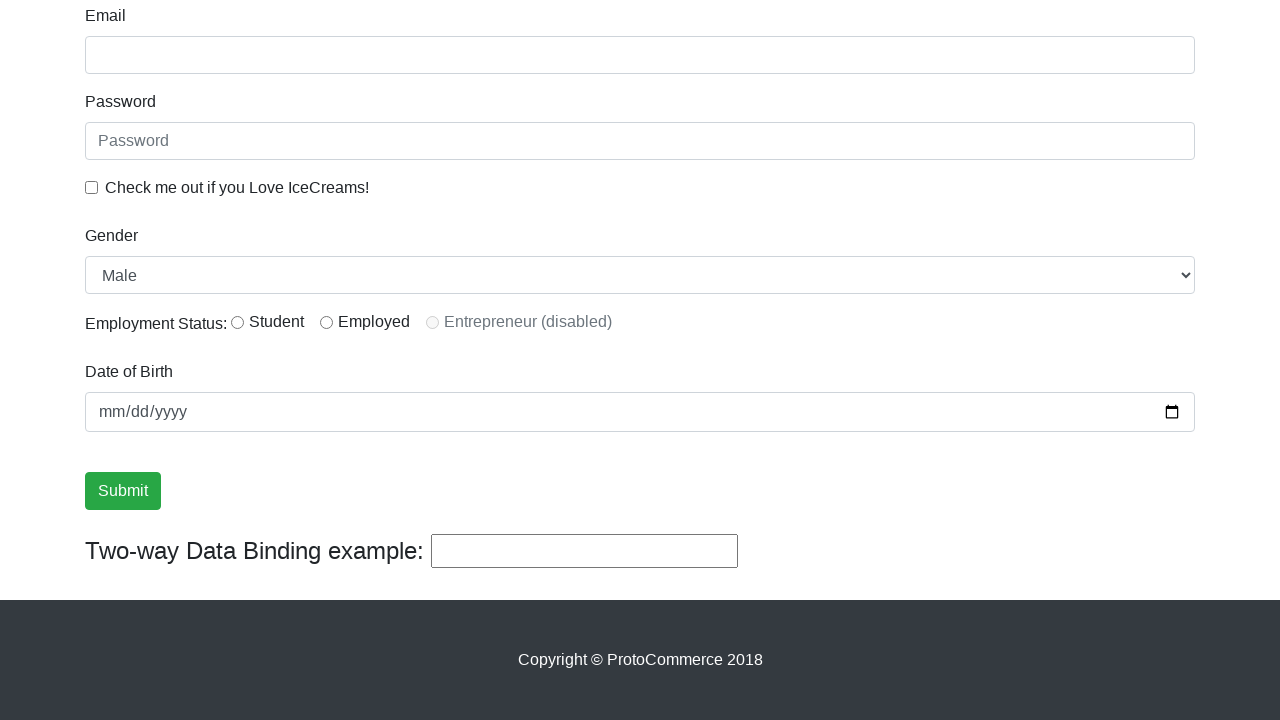

Clicked the 'Check me out if you Love IceCreams!' checkbox at (92, 187) on input#exampleCheck1
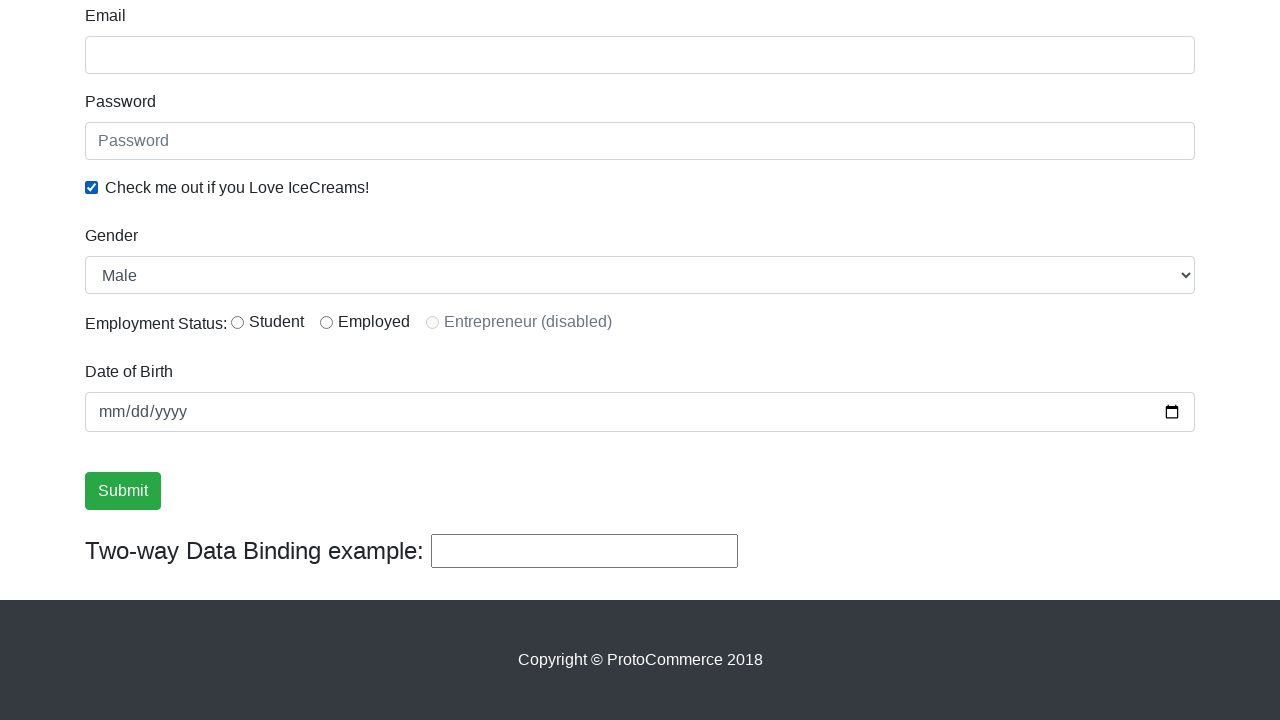

Clicked the date of birth input field at (640, 412) on input[name='bday']
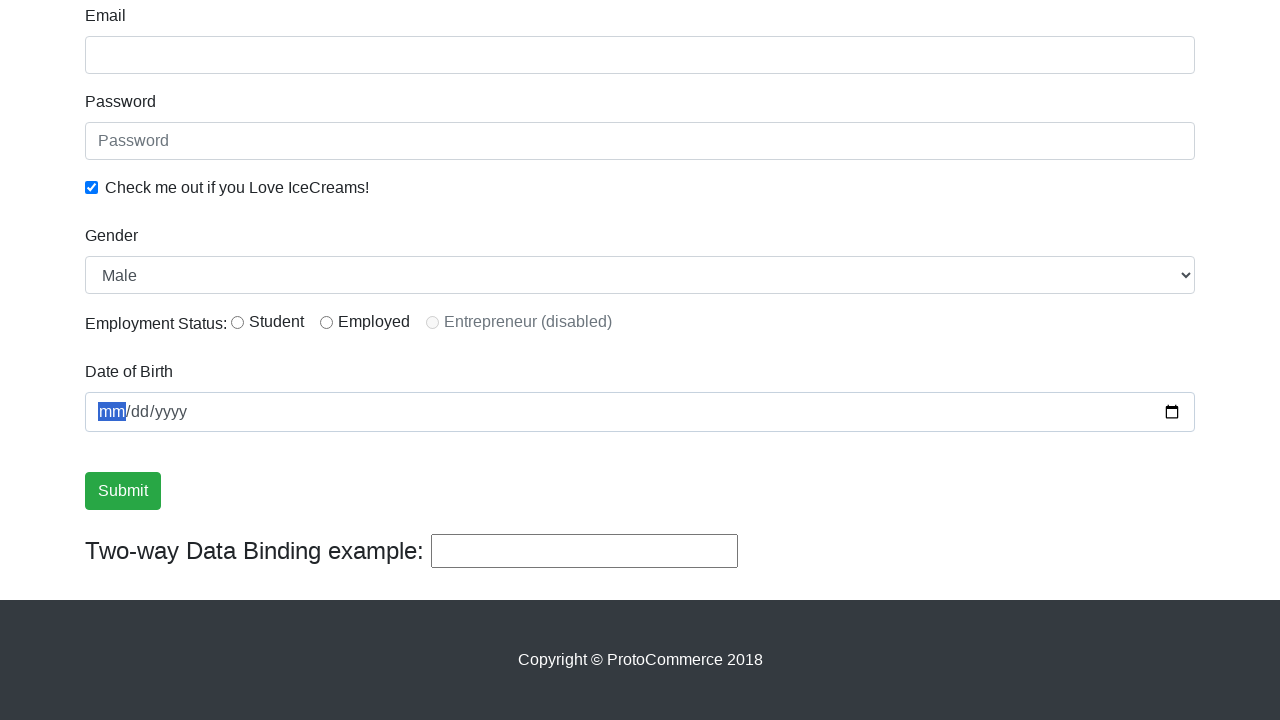

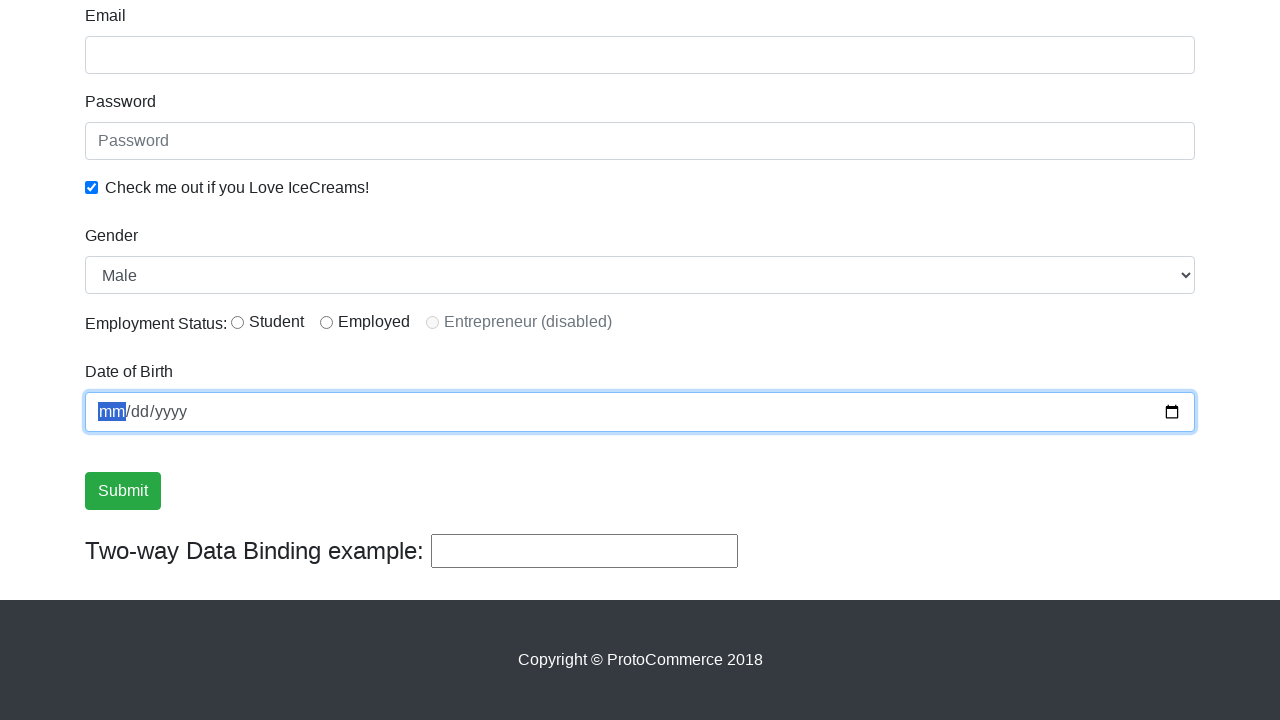